Navigates to the homepage, clicks on the broken images link, and verifies that images are present on the broken images example page.

Starting URL: http://the-internet.herokuapp.com

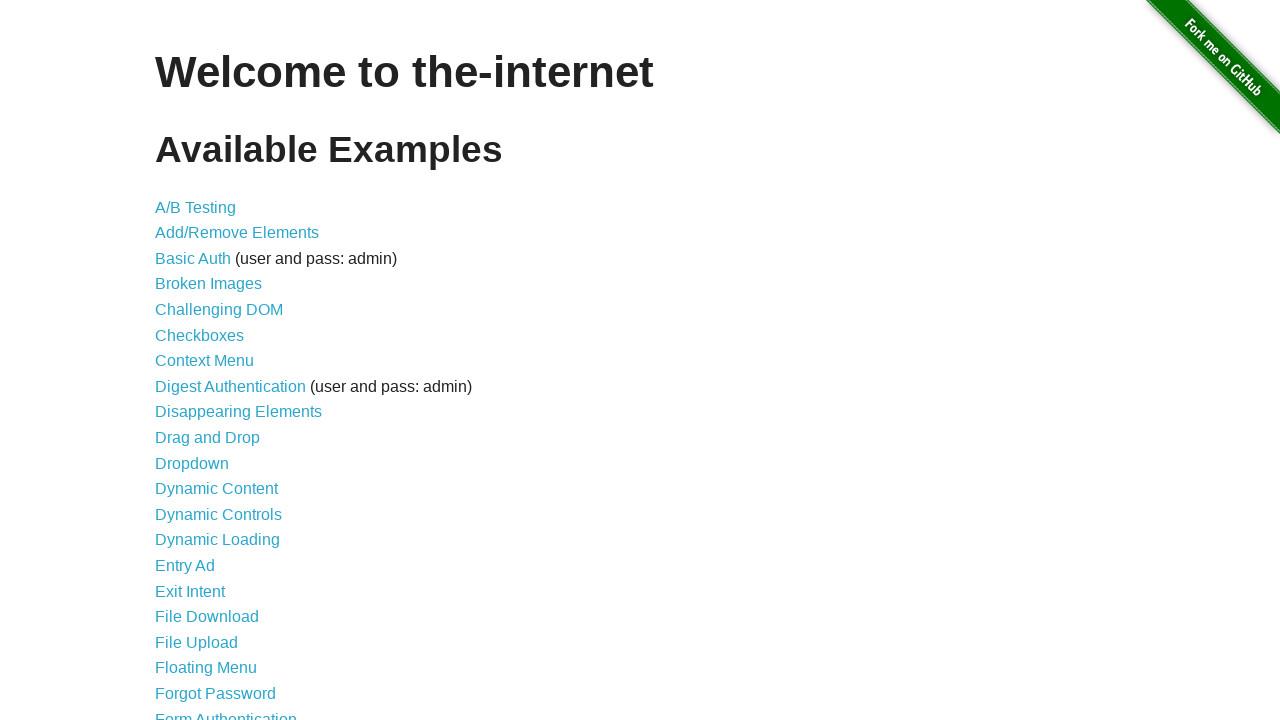

Navigated to the-internet.herokuapp.com homepage
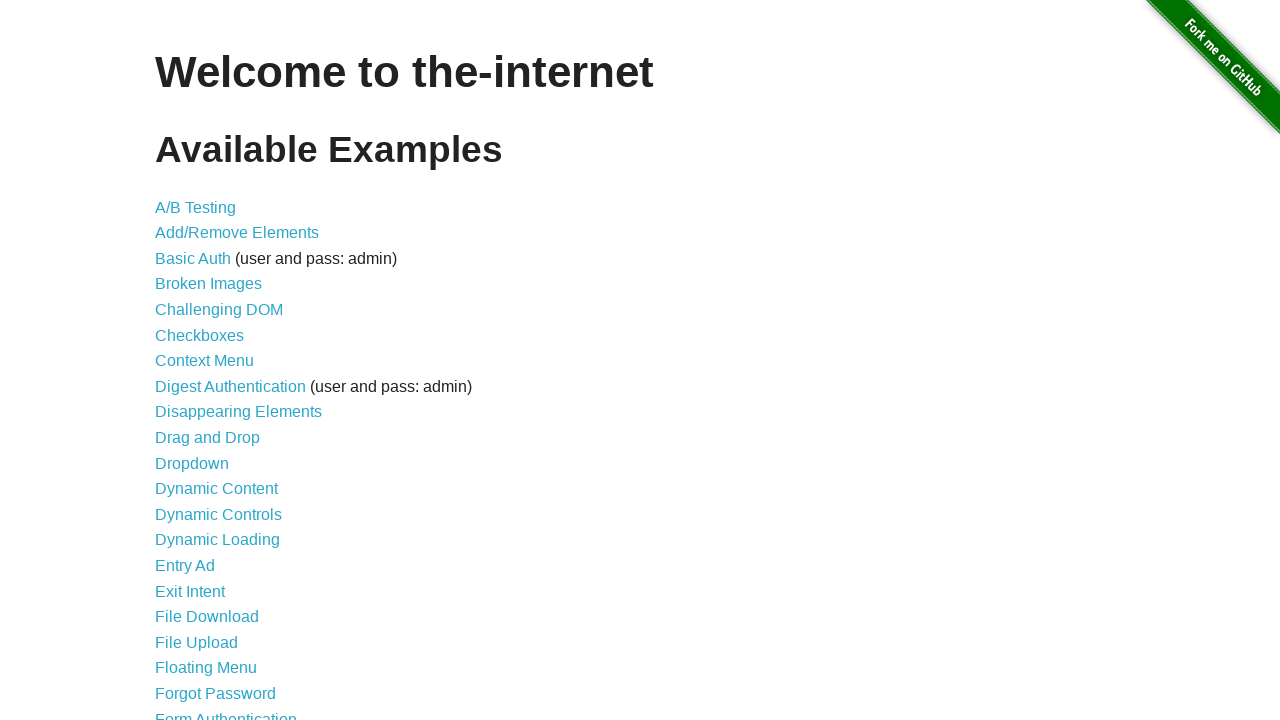

Clicked on the broken images link at (208, 284) on a[href='/broken_images']
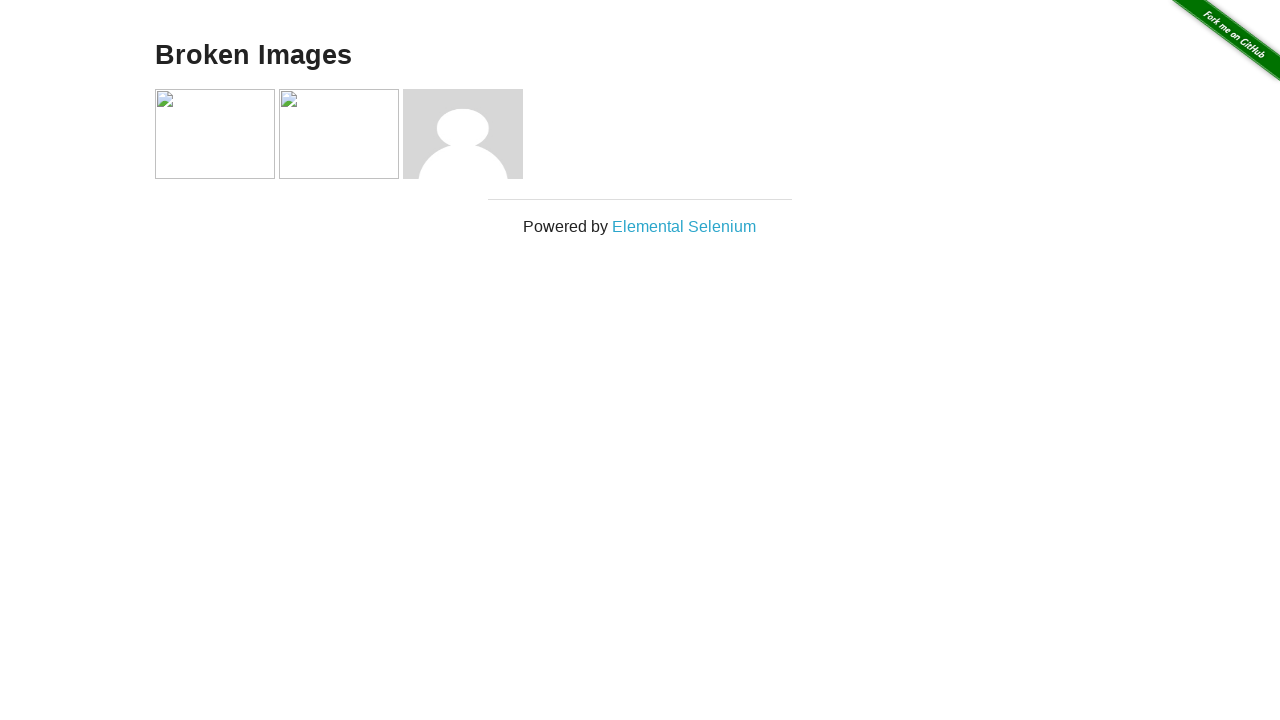

Example section loaded on broken images page
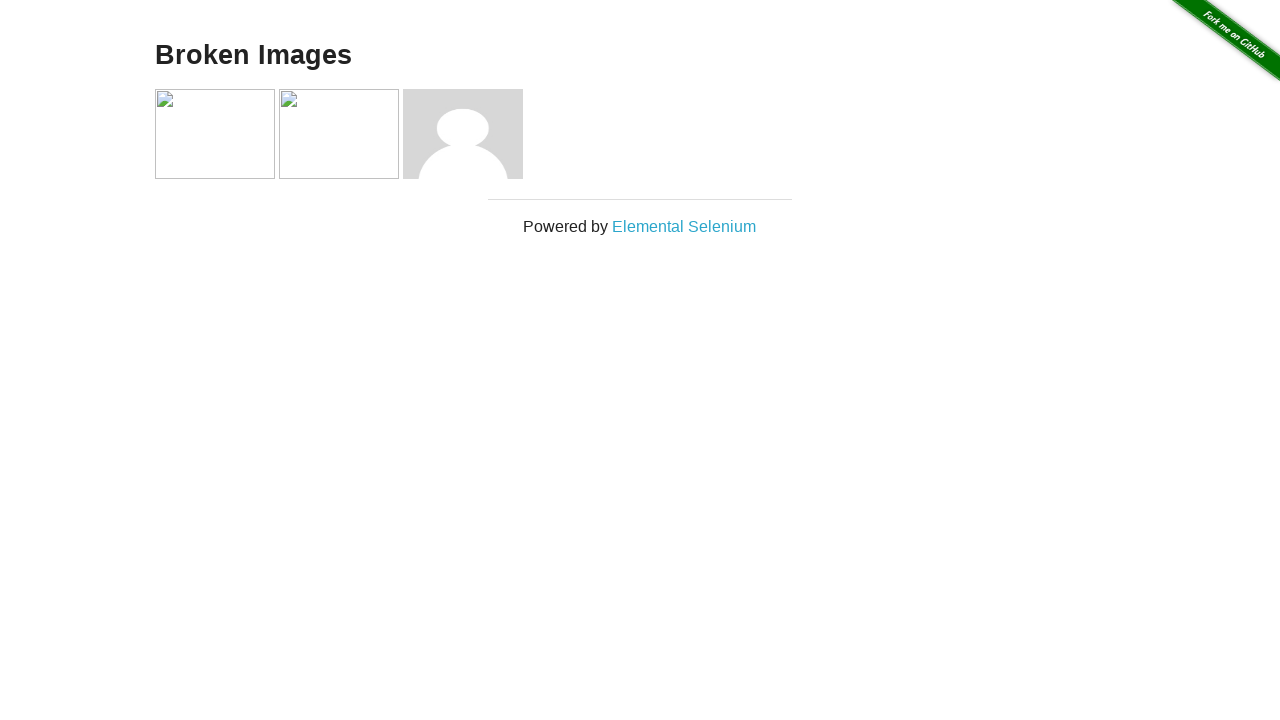

Located image elements in the example section
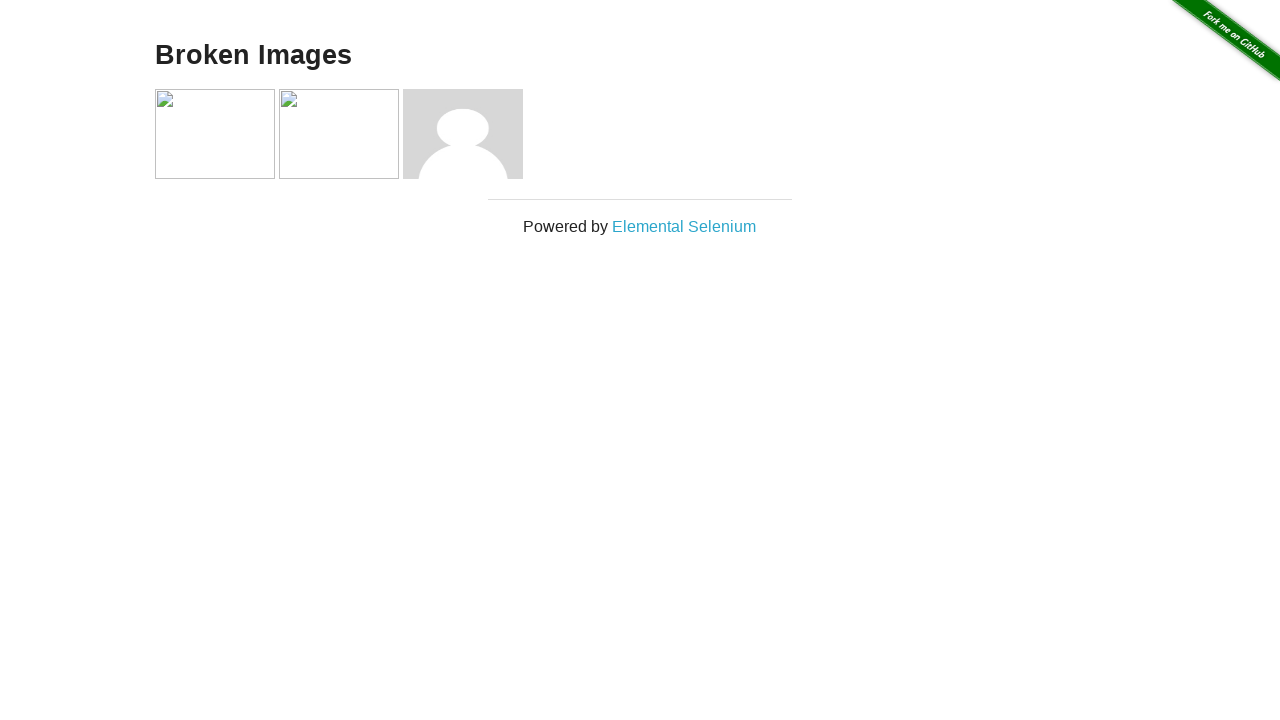

First image element became visible
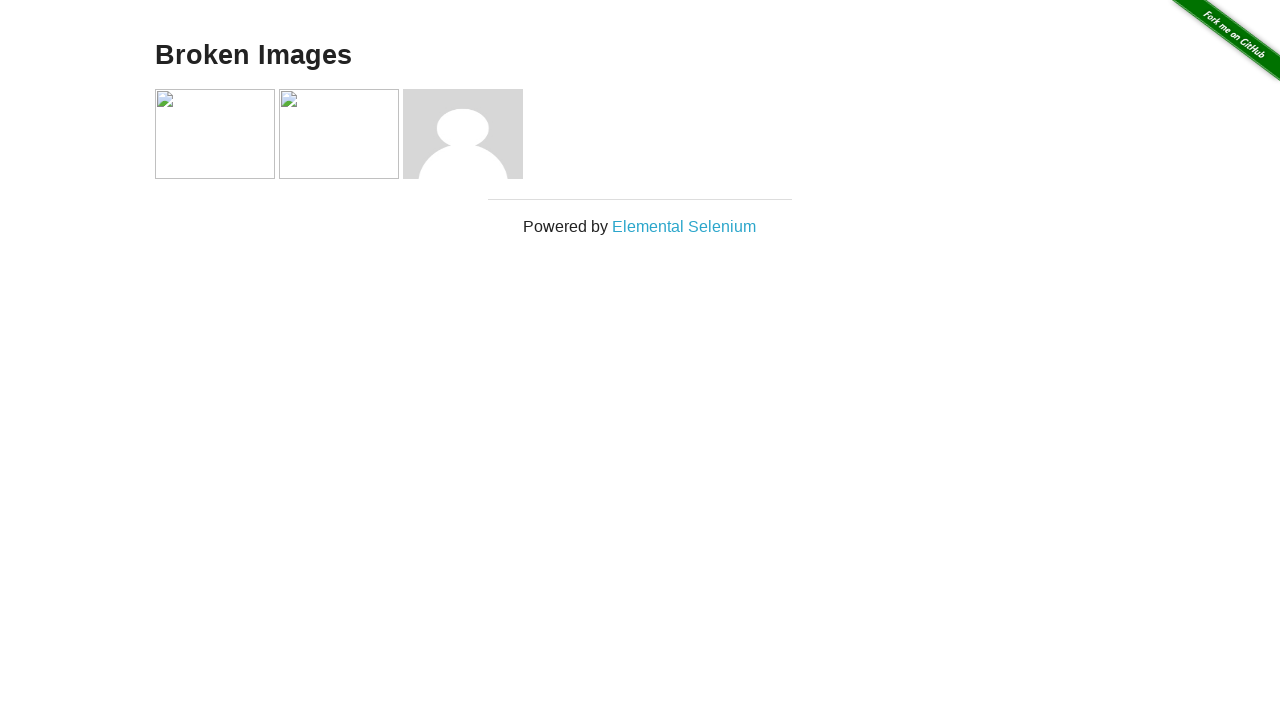

Verified that images are present on the broken images page
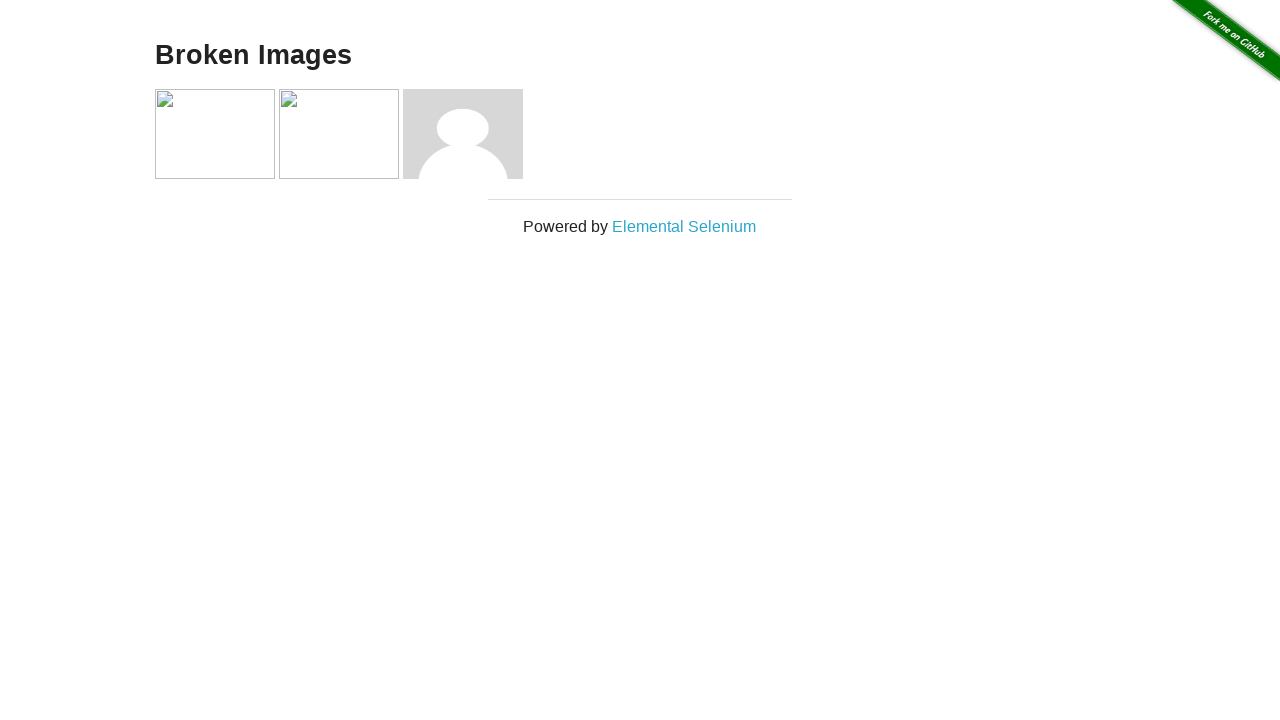

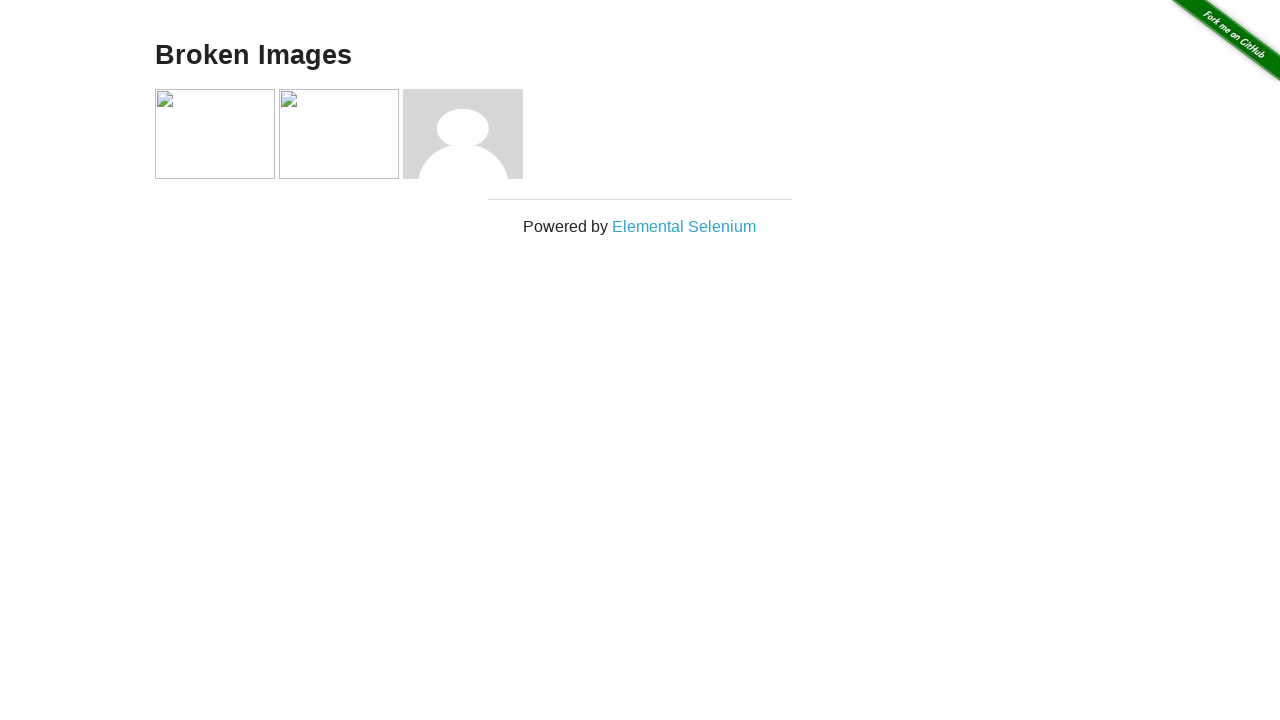